Tests dismissing a JavaScript confirm dialog by clicking a button to trigger the confirm, verifying the alert text, dismissing it, and verifying the cancel result.

Starting URL: https://testcenter.techproeducation.com/index.php?page=javascript-alerts

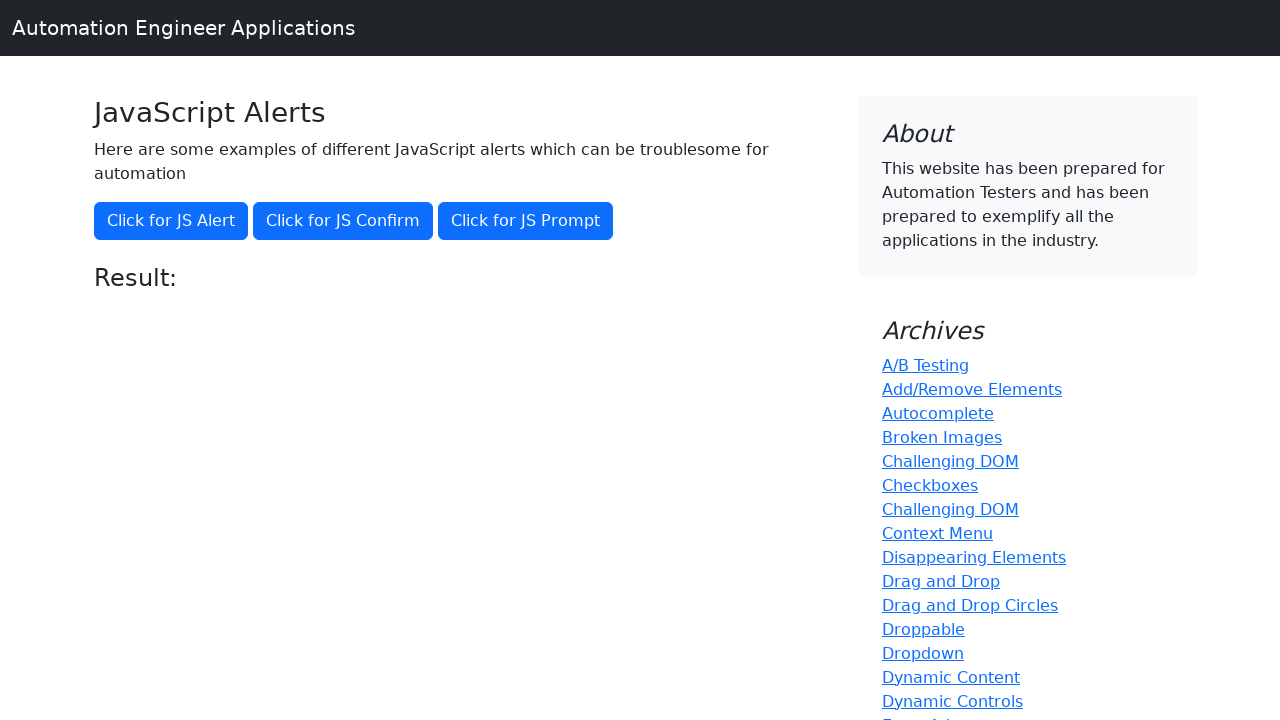

Set up dialog handler to dismiss confirm dialogs
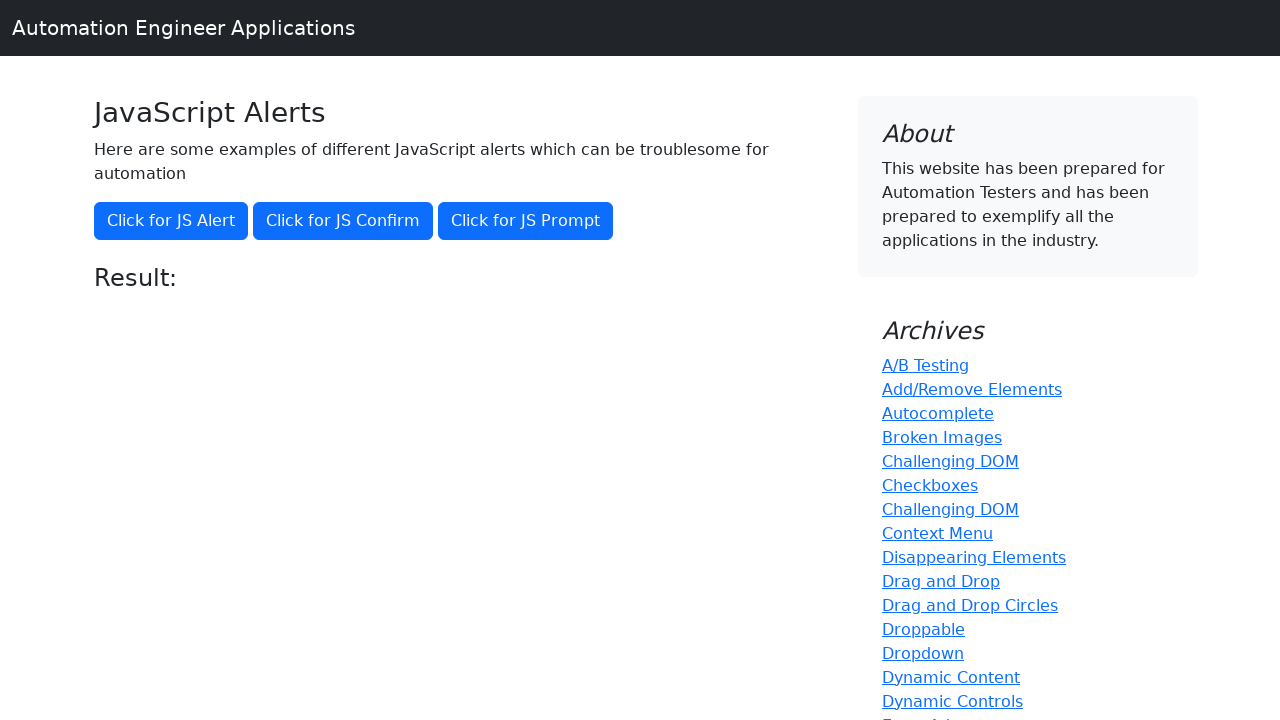

Clicked button to trigger JavaScript confirm dialog at (343, 221) on xpath=//button[@onclick='jsConfirm()']
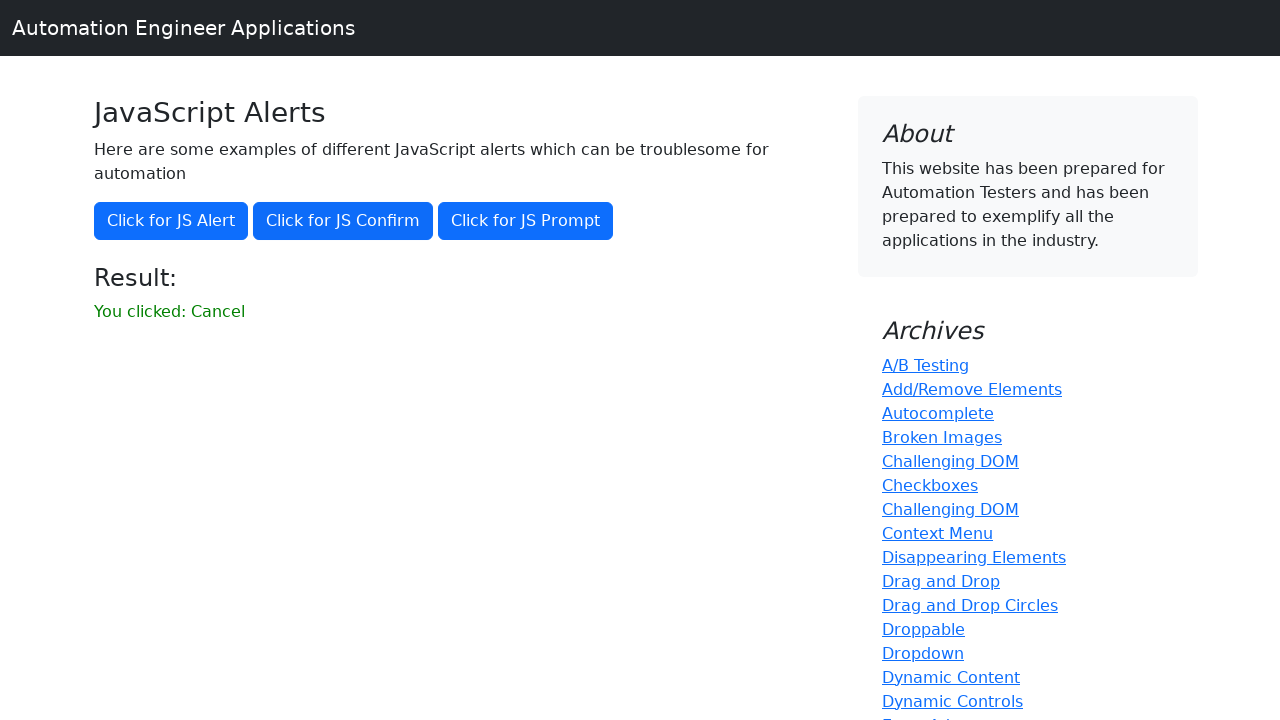

Waited for result element to appear
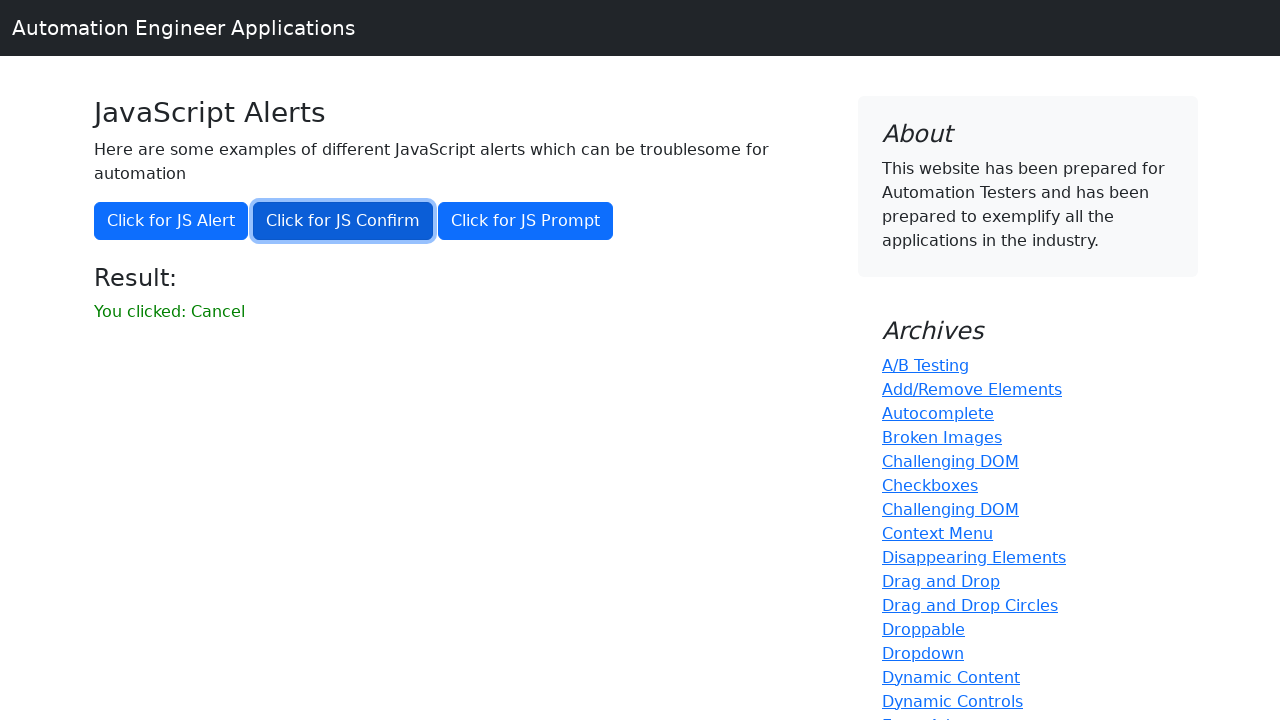

Retrieved result text from page
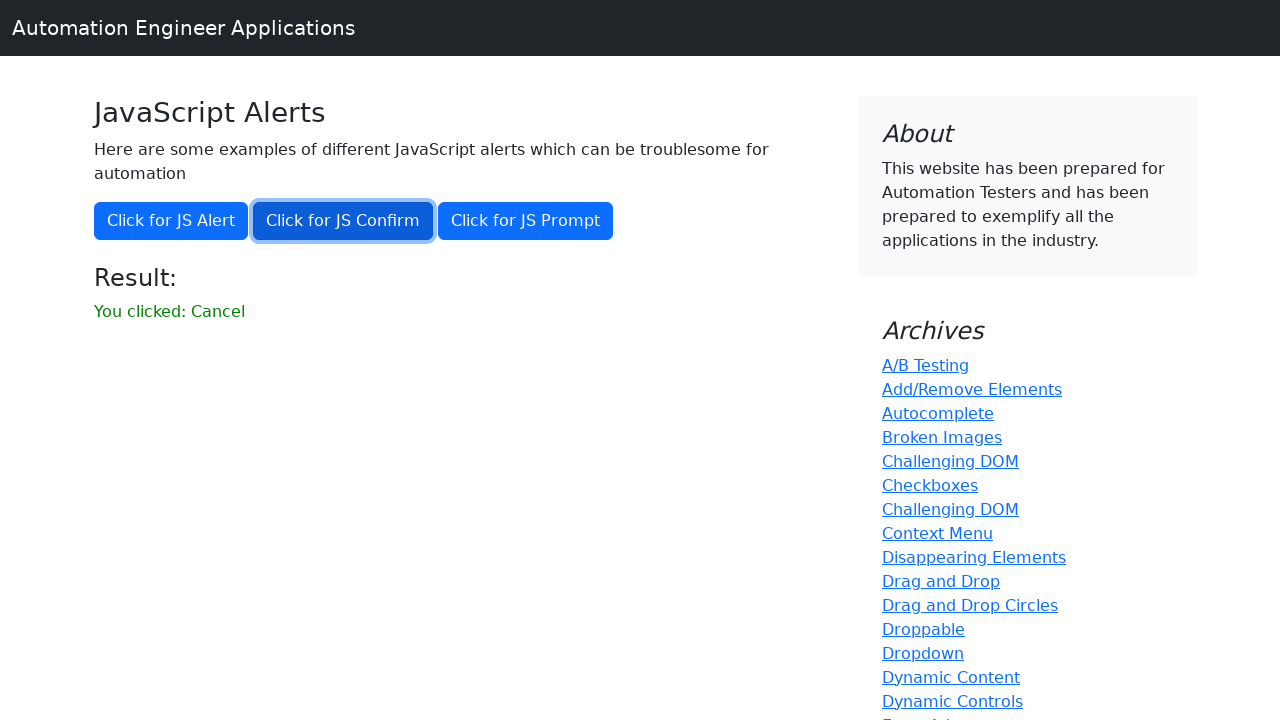

Verified result text shows 'You clicked: Cancel' after dismissing confirm dialog
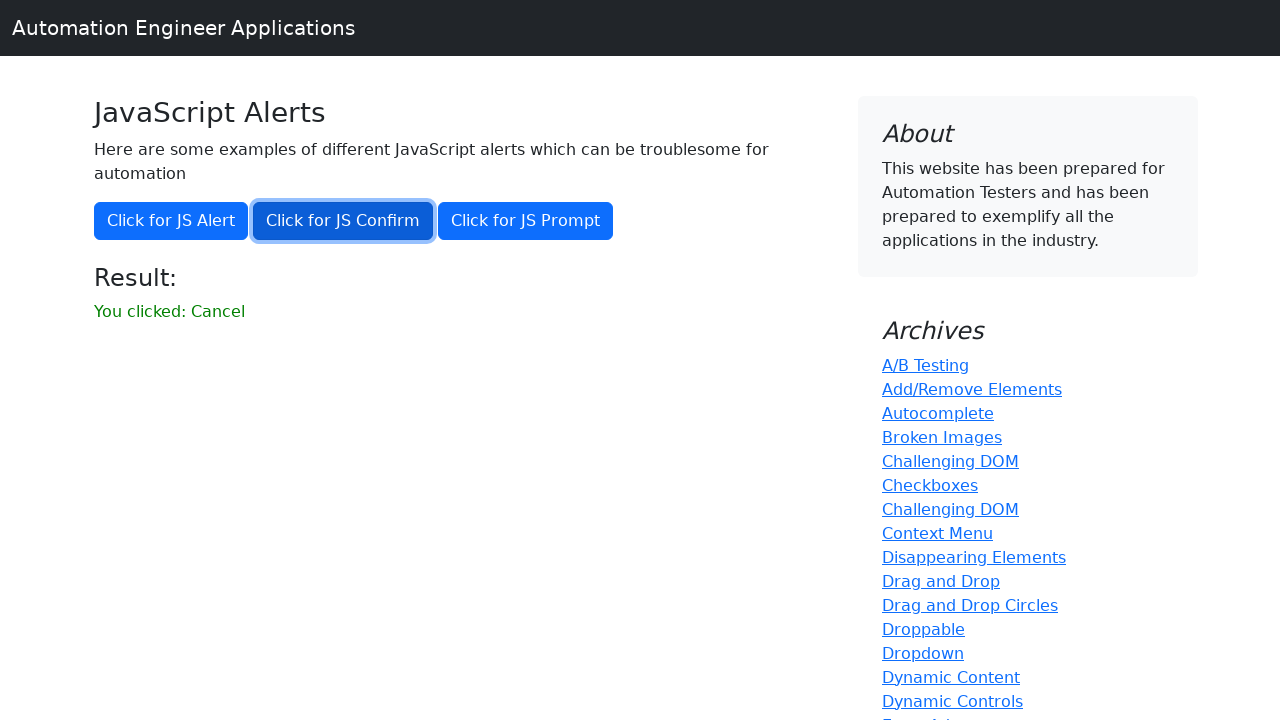

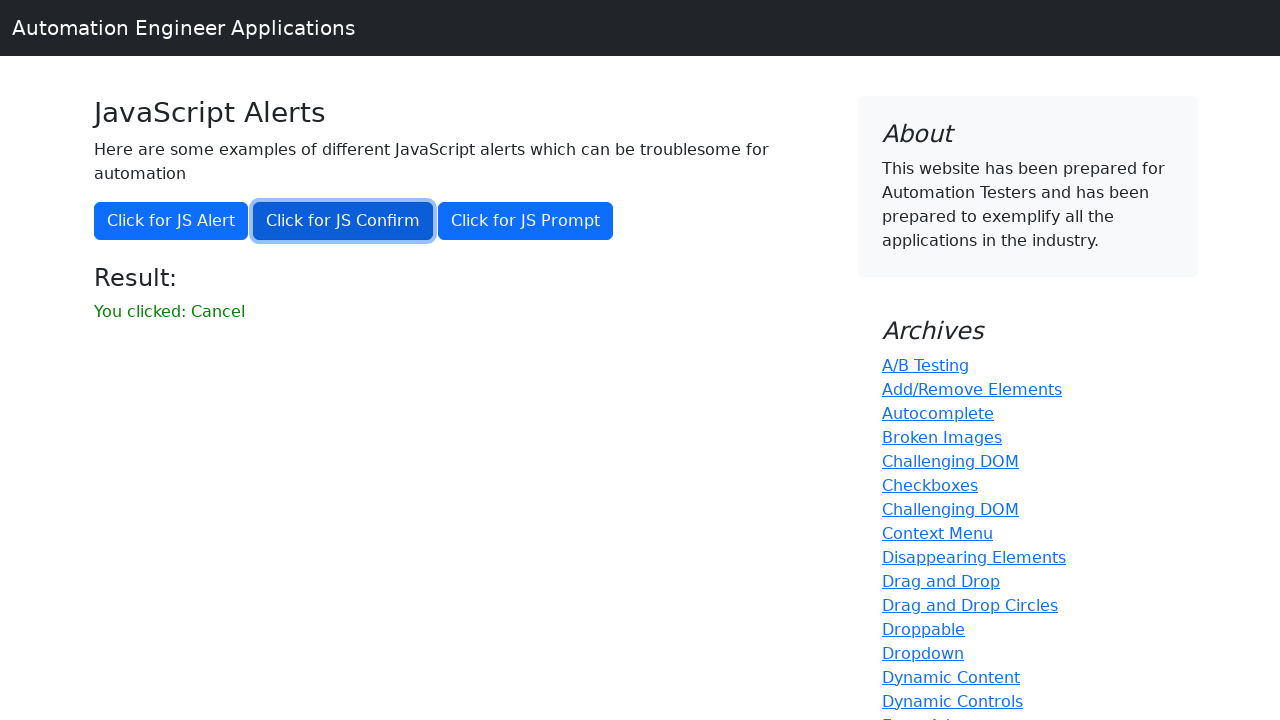